Tests radio button interaction on an HTML forms tutorial page by clicking the "Milk" radio button, then iterating through radio buttons to find and select the "Cheese" option.

Starting URL: http://www.echoecho.com/htmlforms10.htm

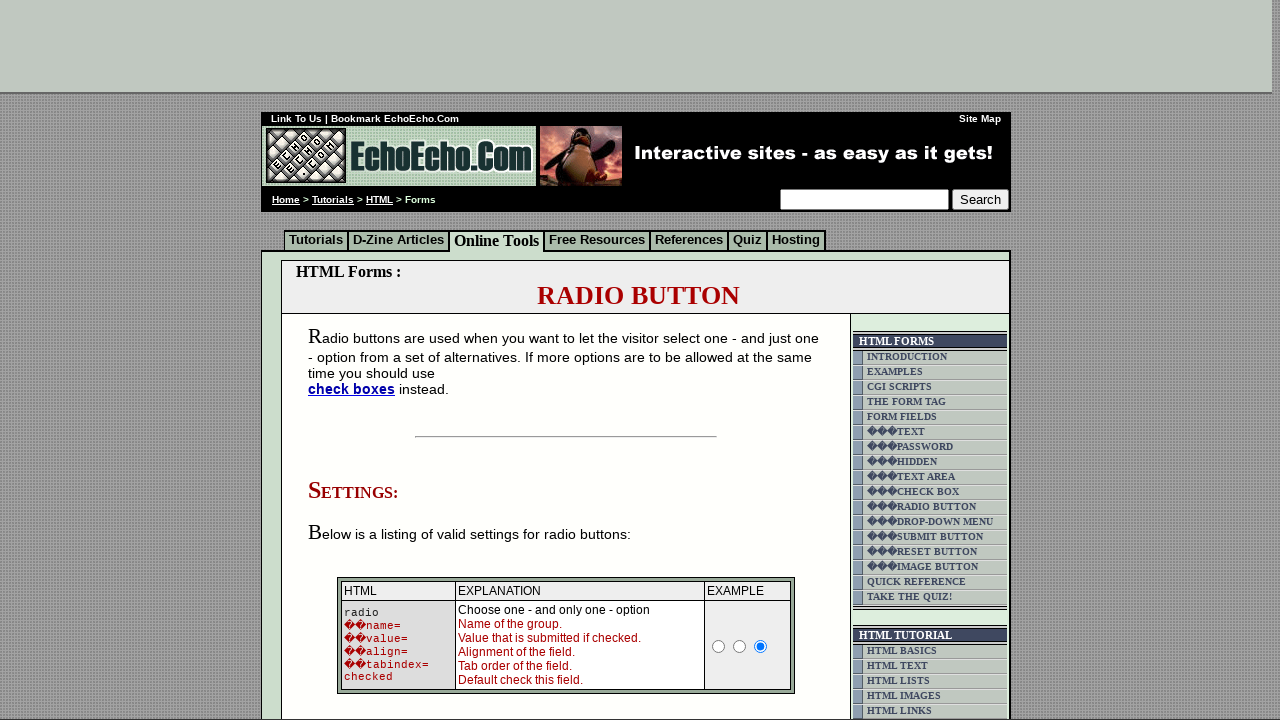

Navigated to HTML forms tutorial page
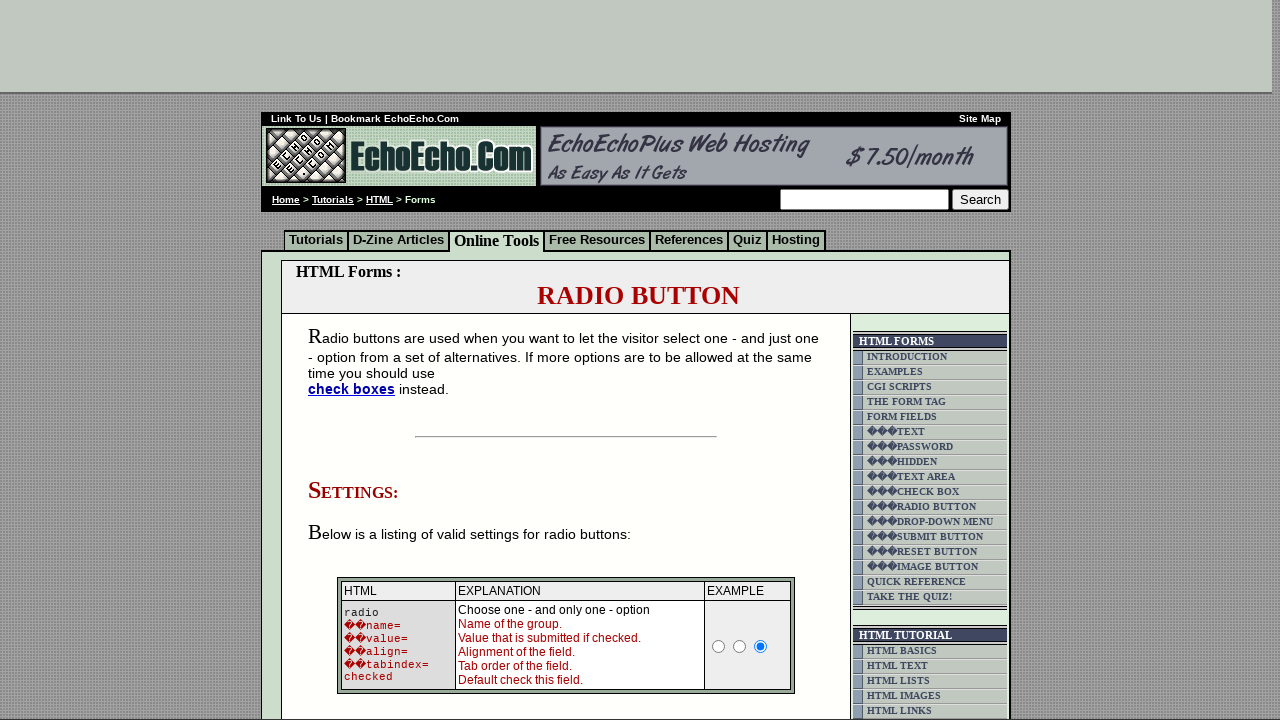

Clicked the 'Milk' radio button at (356, 360) on input[value='Milk']
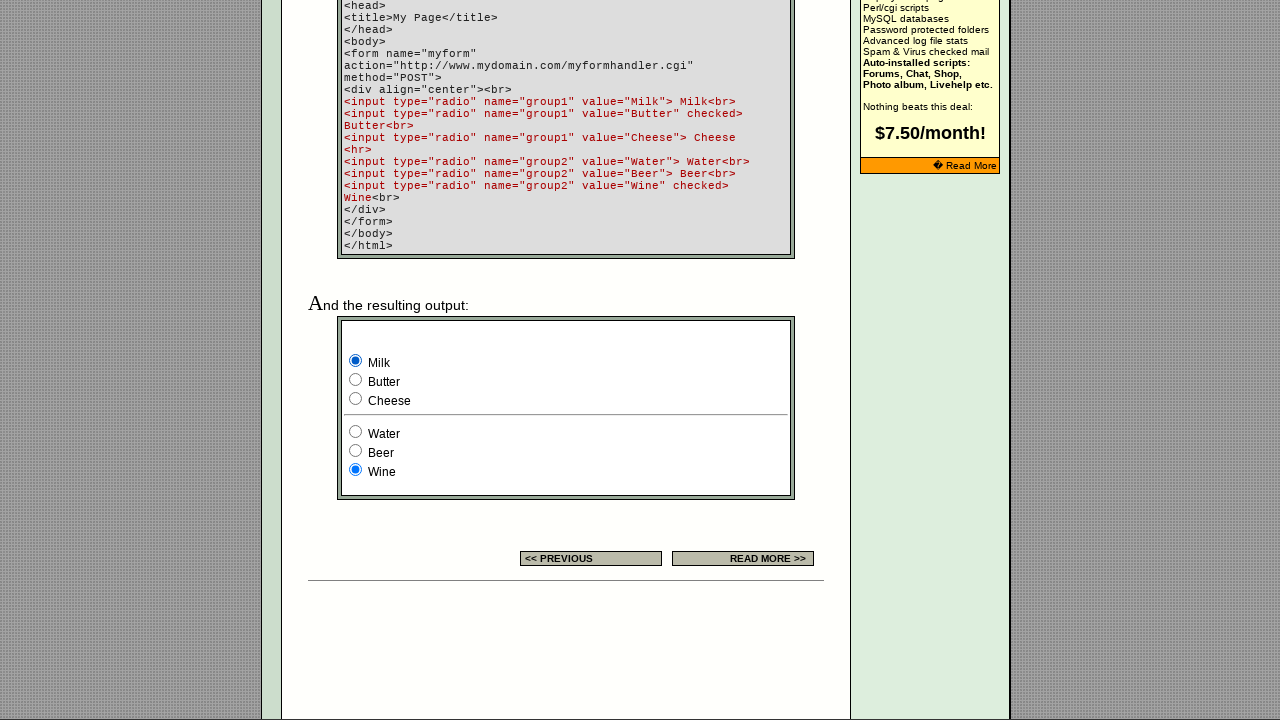

Waited for page to stabilize
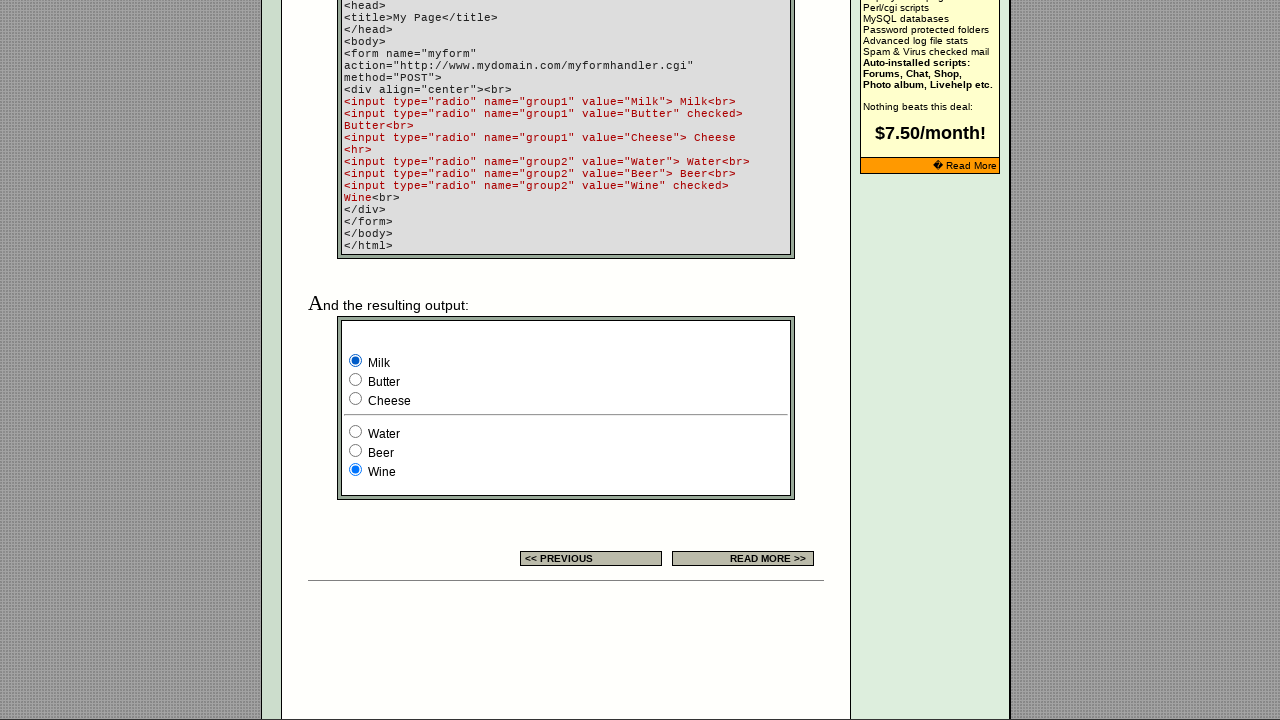

Located all radio buttons in group1
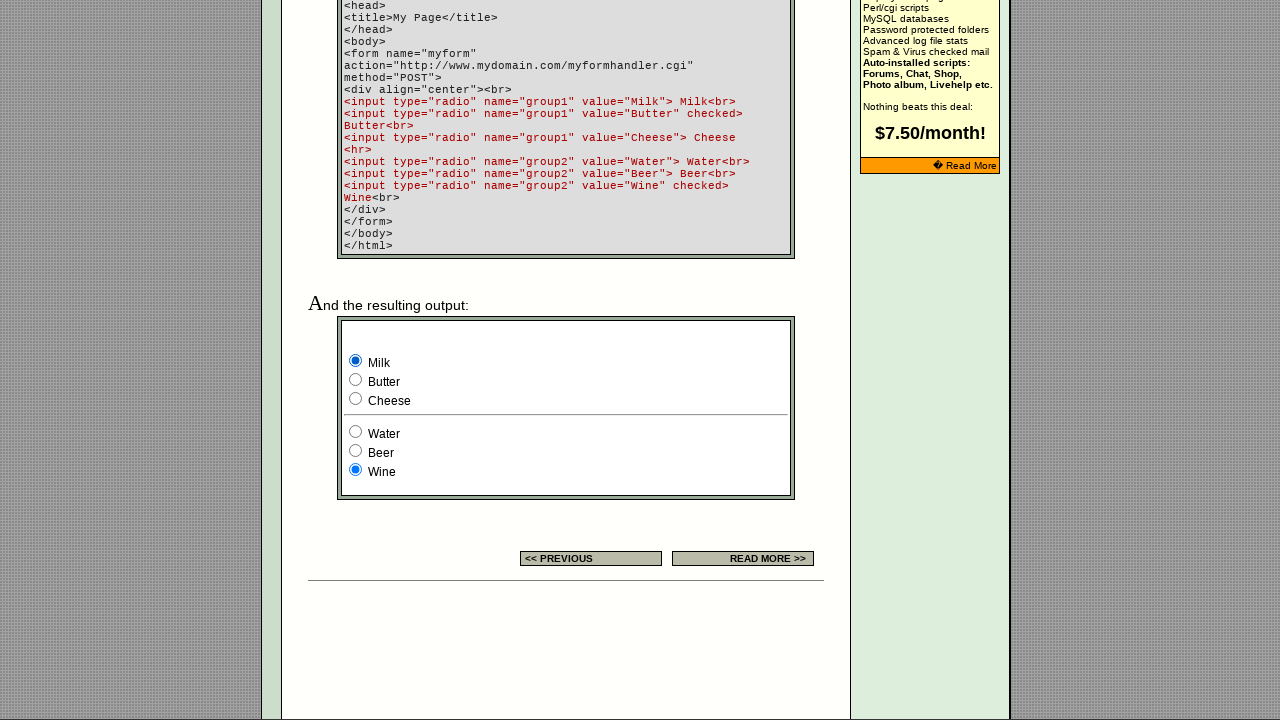

Found 3 radio buttons in group1
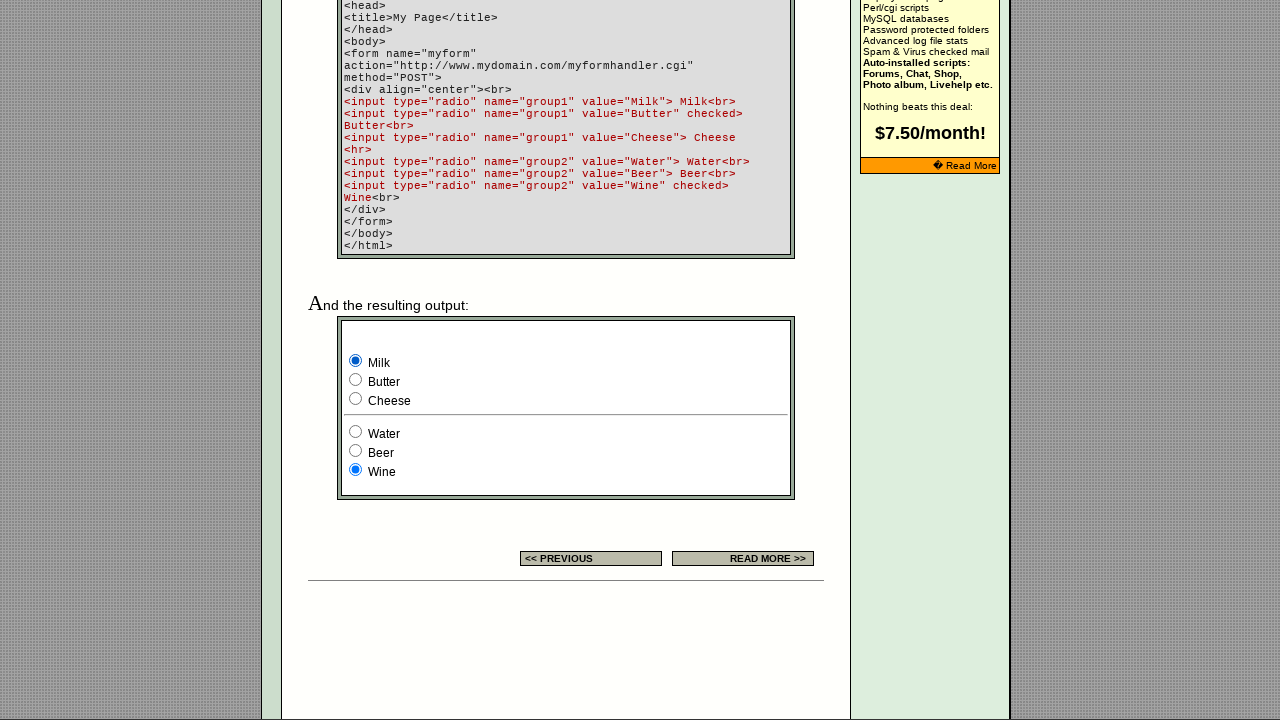

Retrieved value 'Milk' from radio button 1
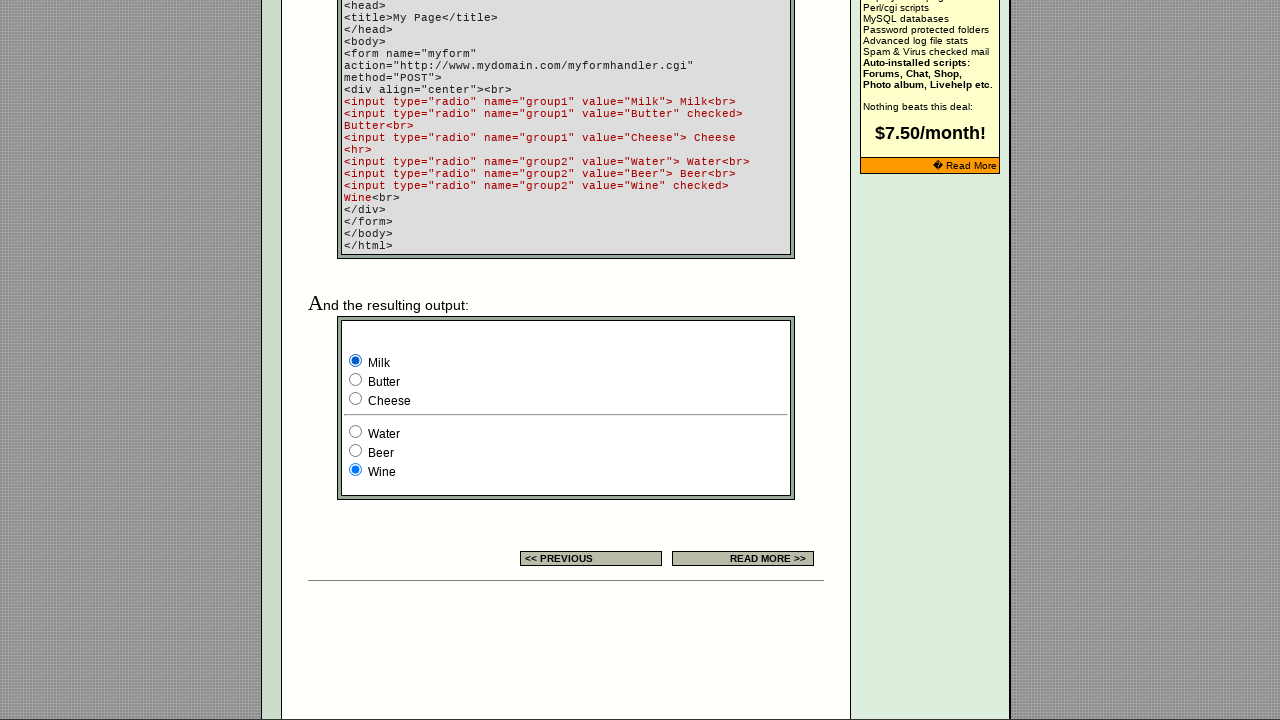

Retrieved value 'Butter' from radio button 2
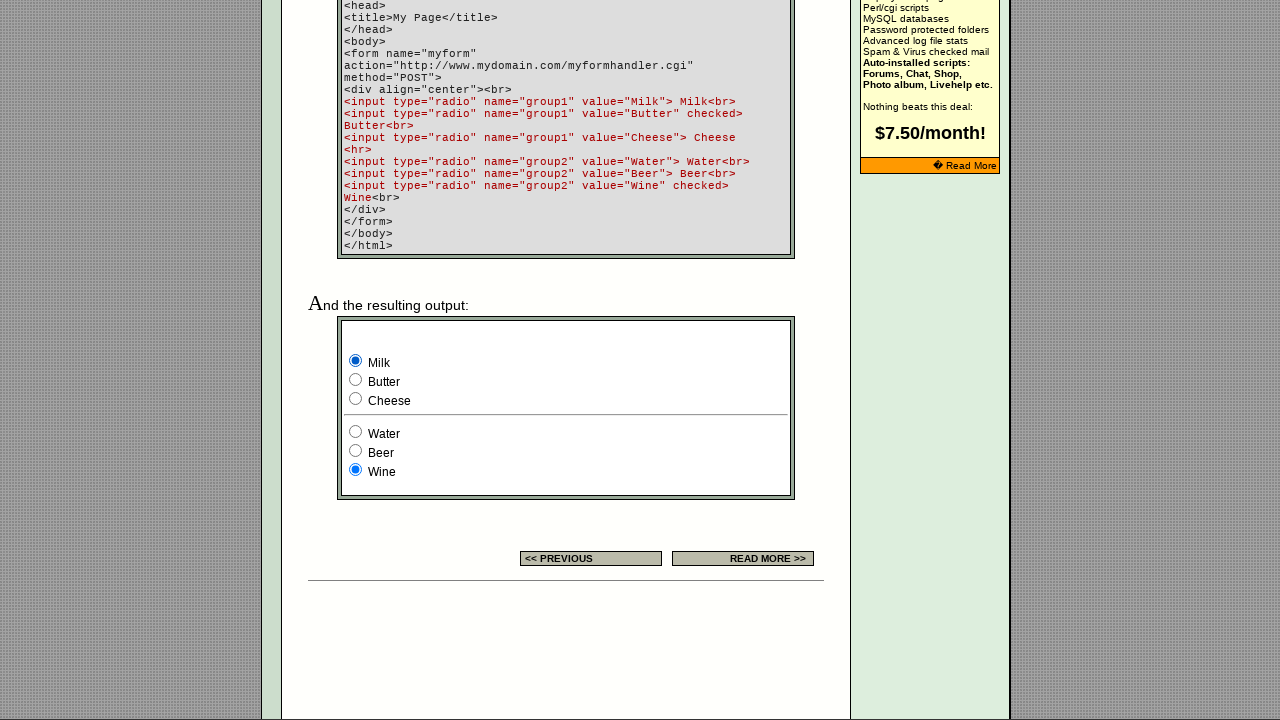

Retrieved value 'Cheese' from radio button 3
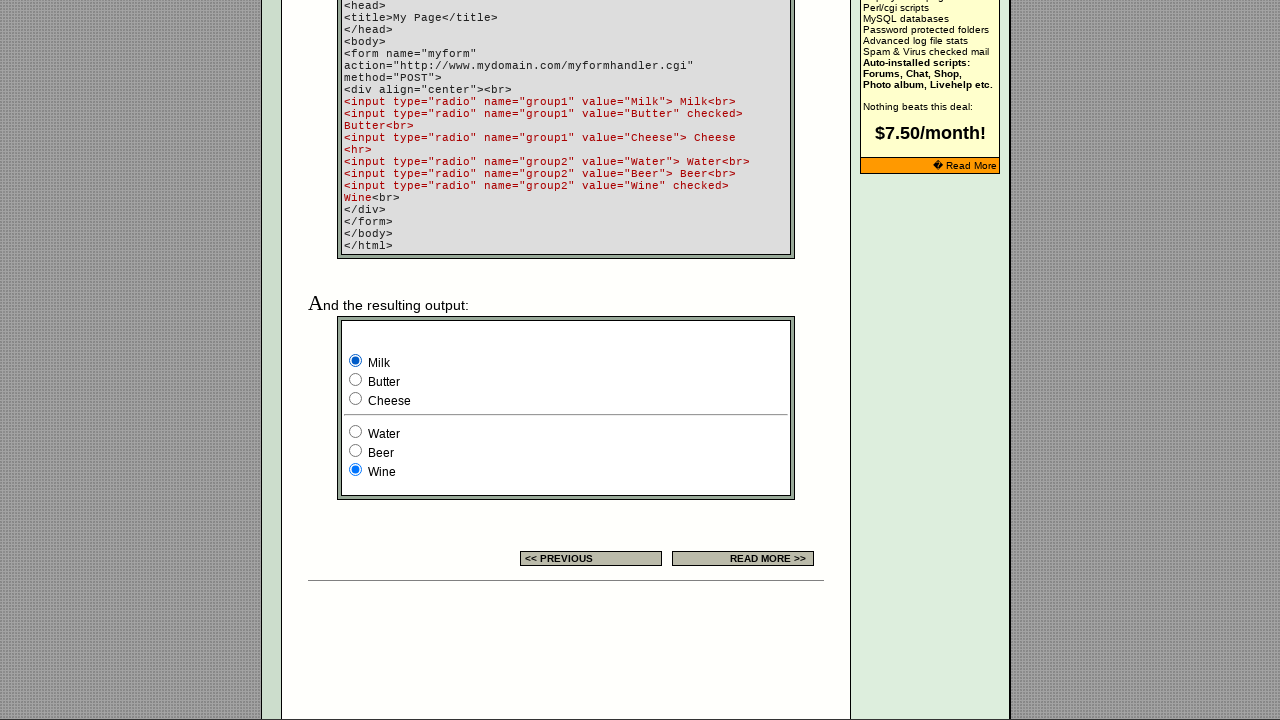

Clicked the 'Cheese' radio button at (356, 398) on input[name='group1'] >> nth=2
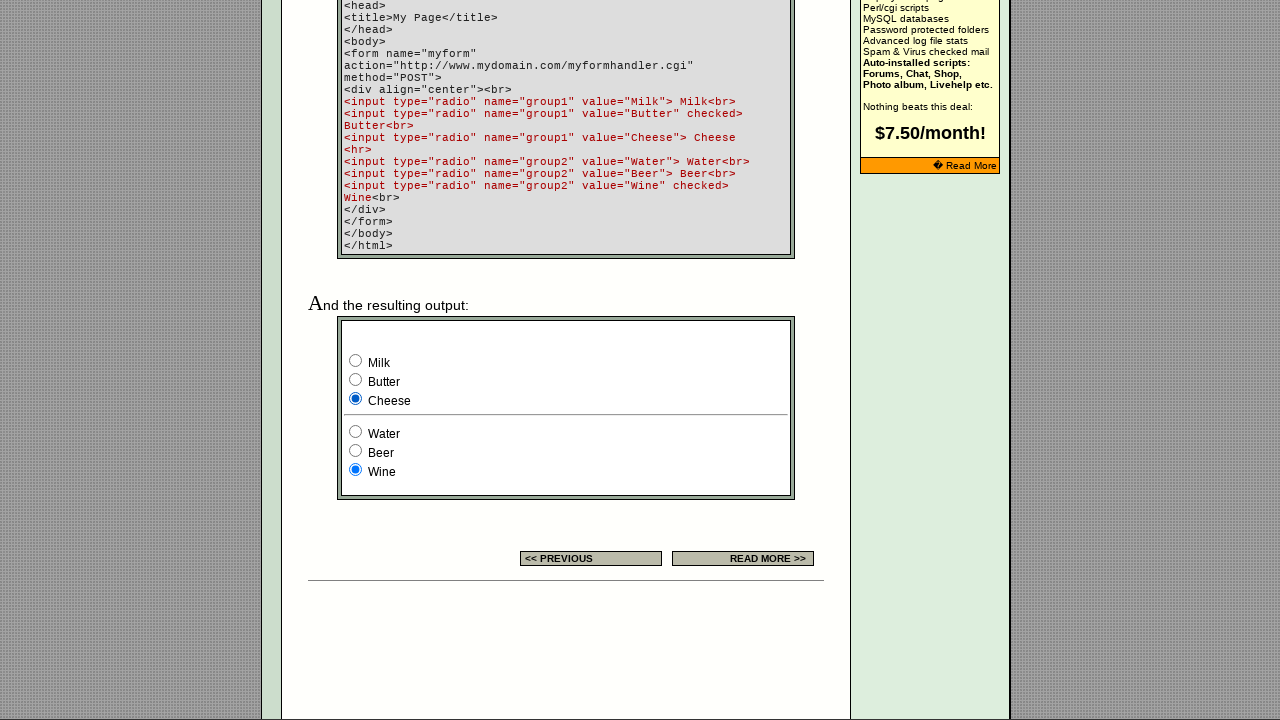

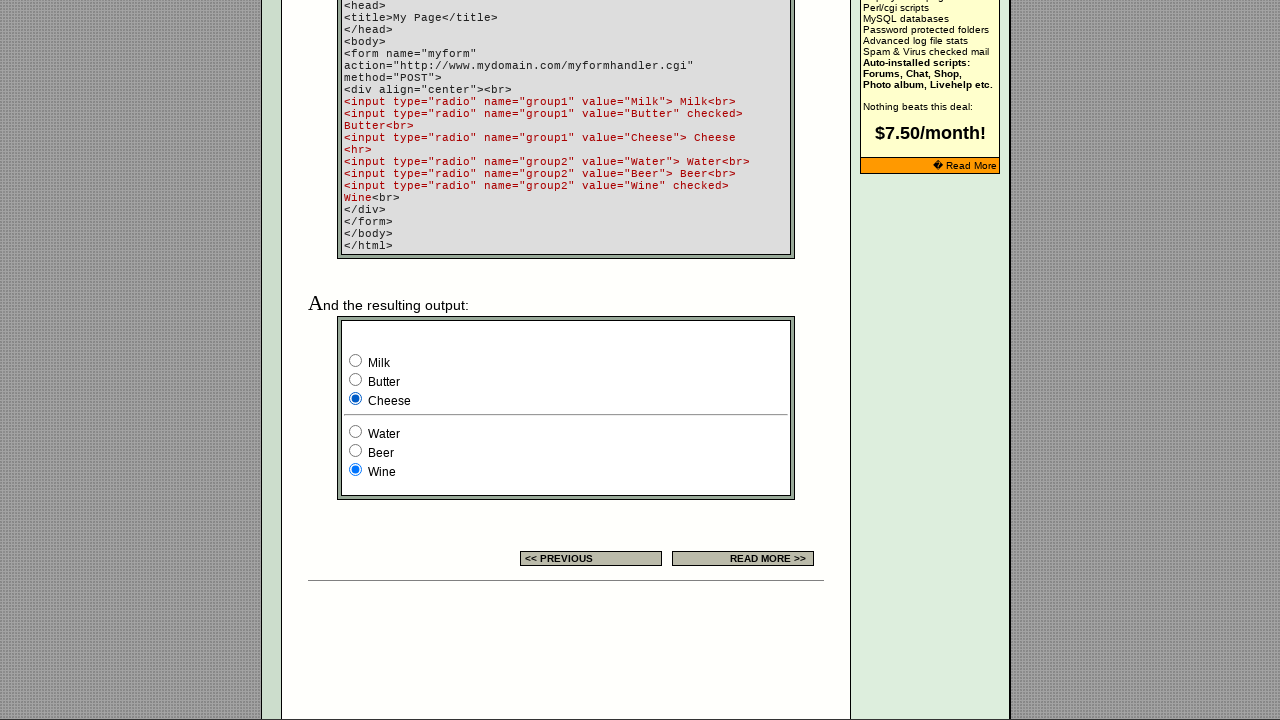